Tests that the todo counter displays the correct number of items as todos are added

Starting URL: https://demo.playwright.dev/todomvc

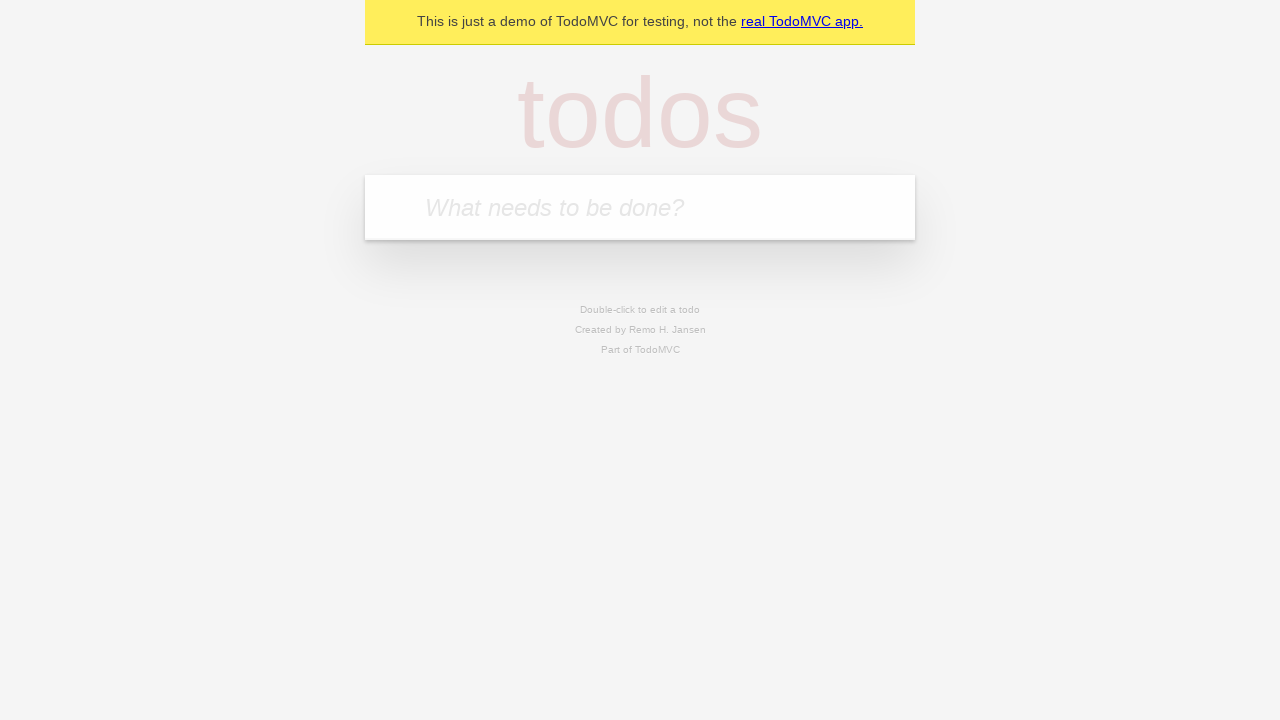

Filled first todo input with 'buy some cheese' on .new-todo
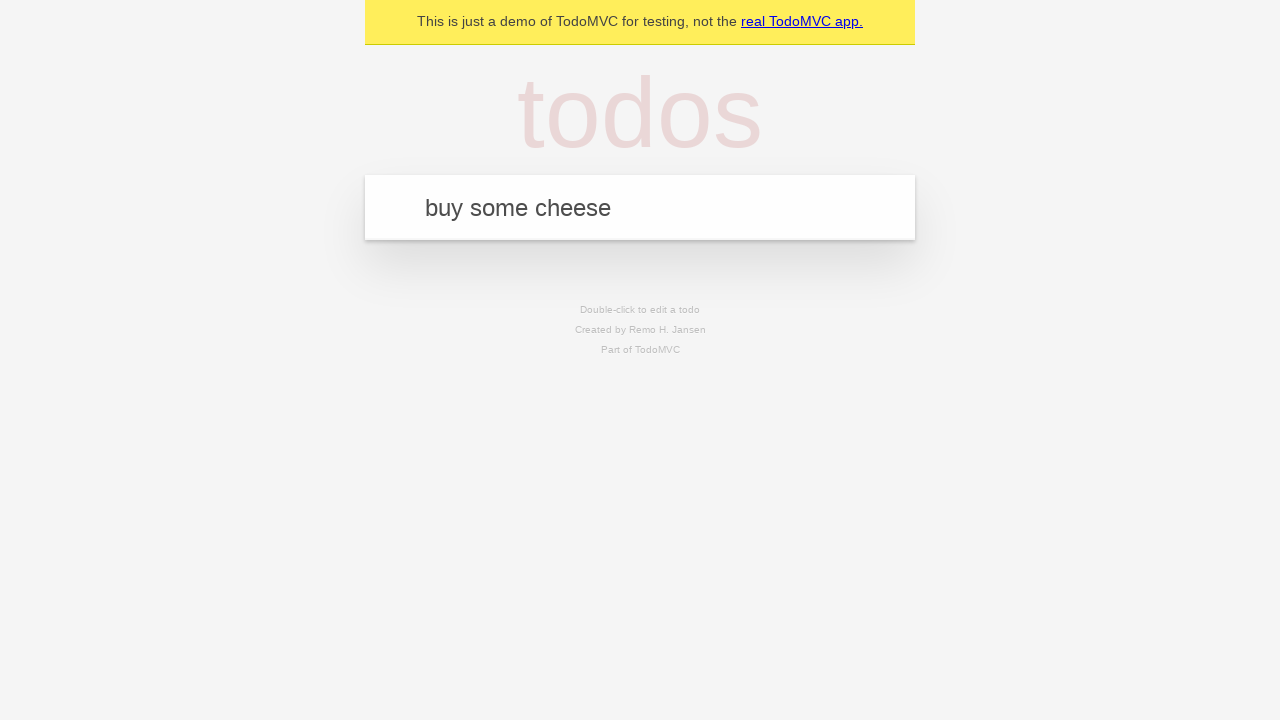

Pressed Enter to add first todo item on .new-todo
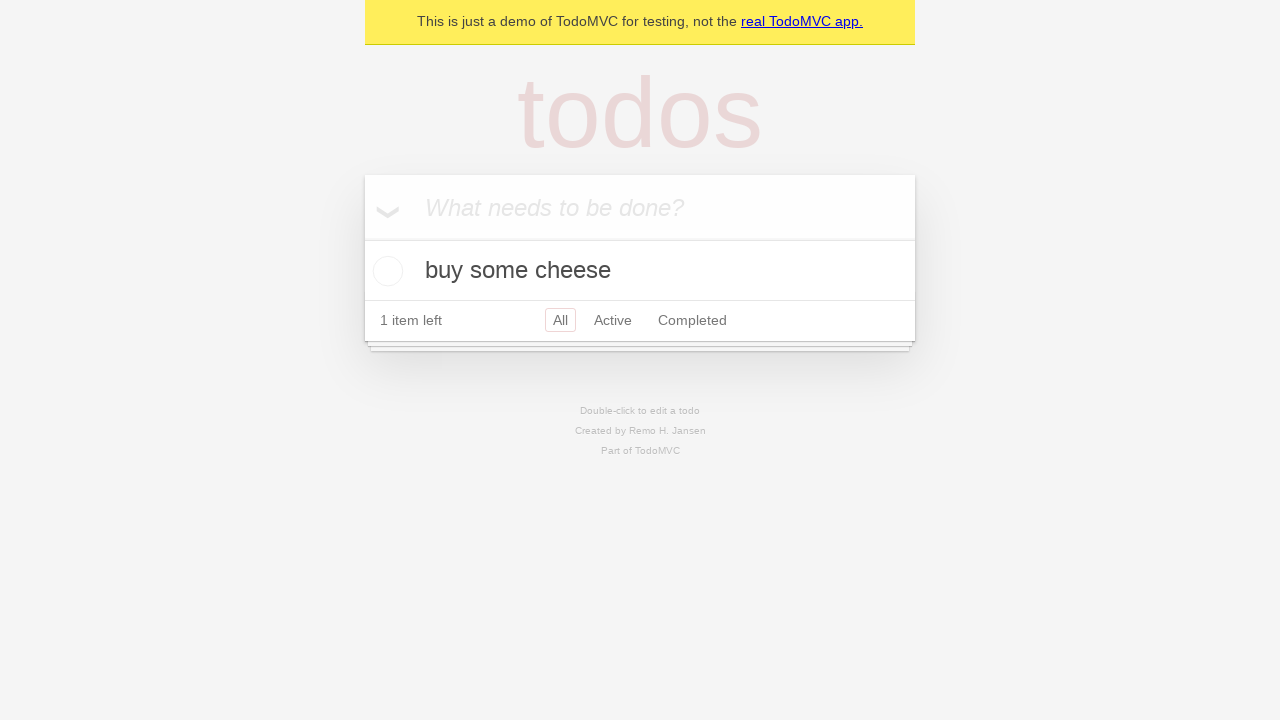

Todo counter element loaded
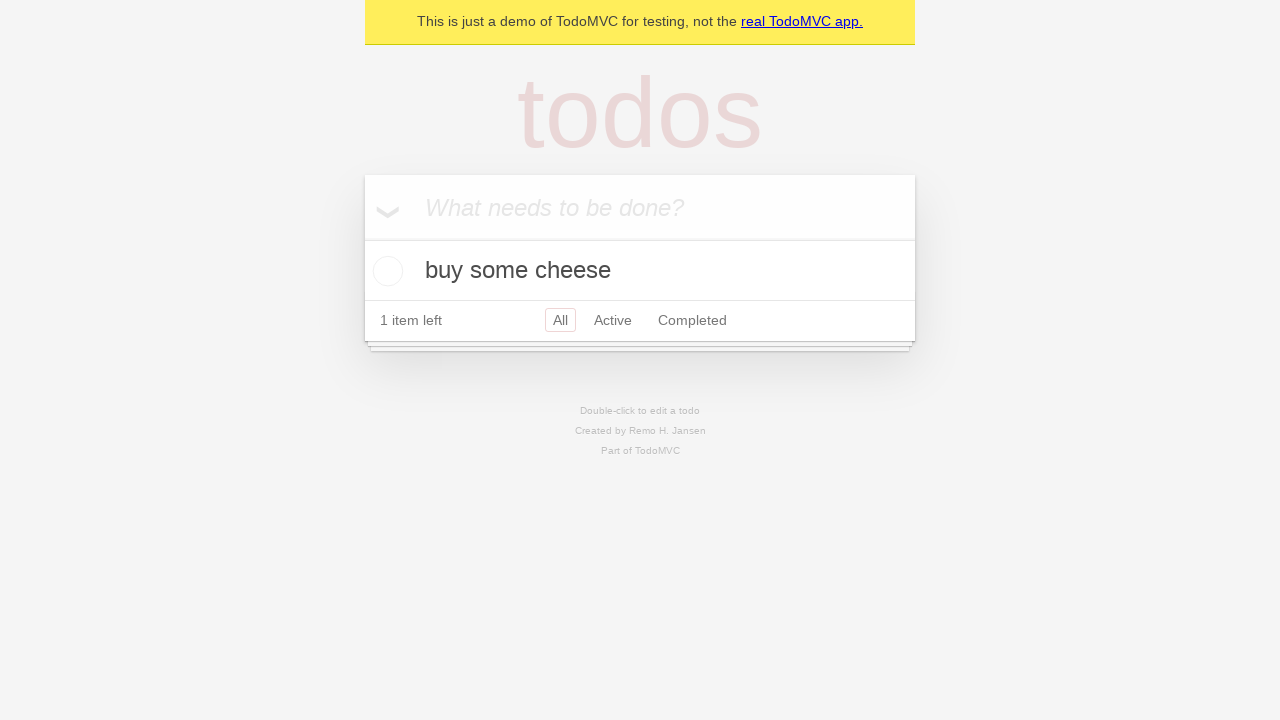

Filled second todo input with 'feed the cat' on .new-todo
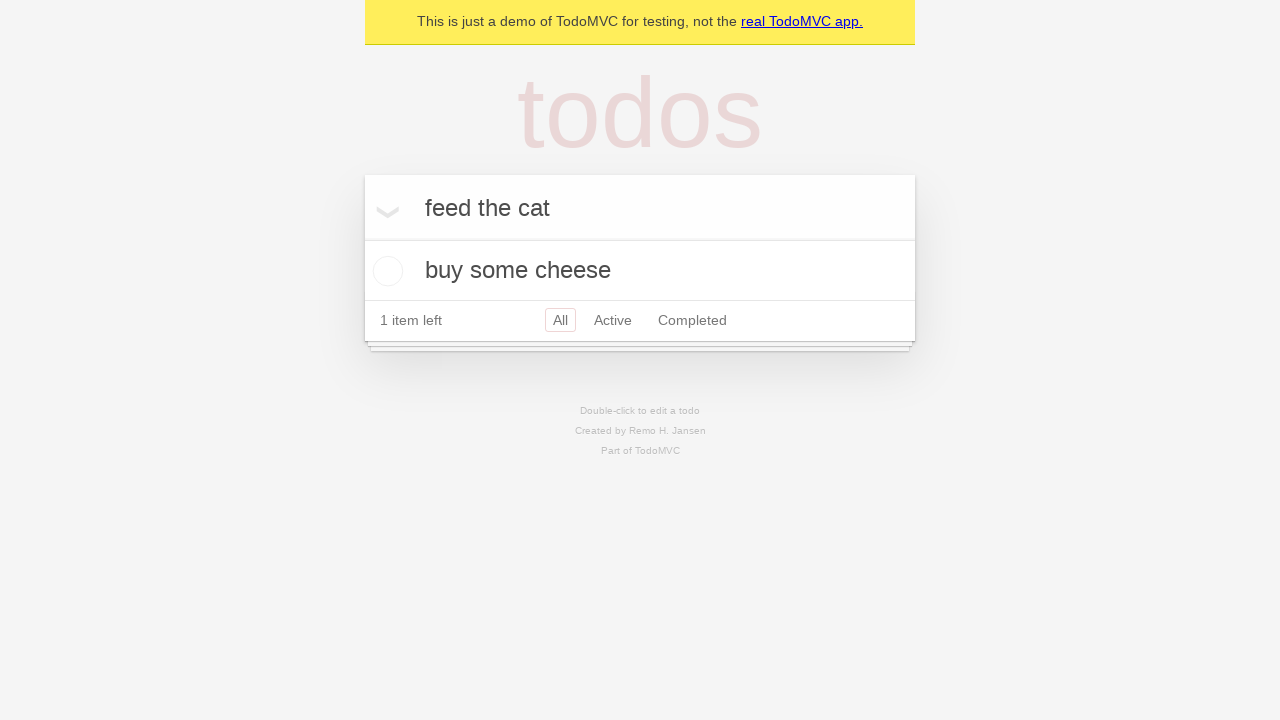

Pressed Enter to add second todo item on .new-todo
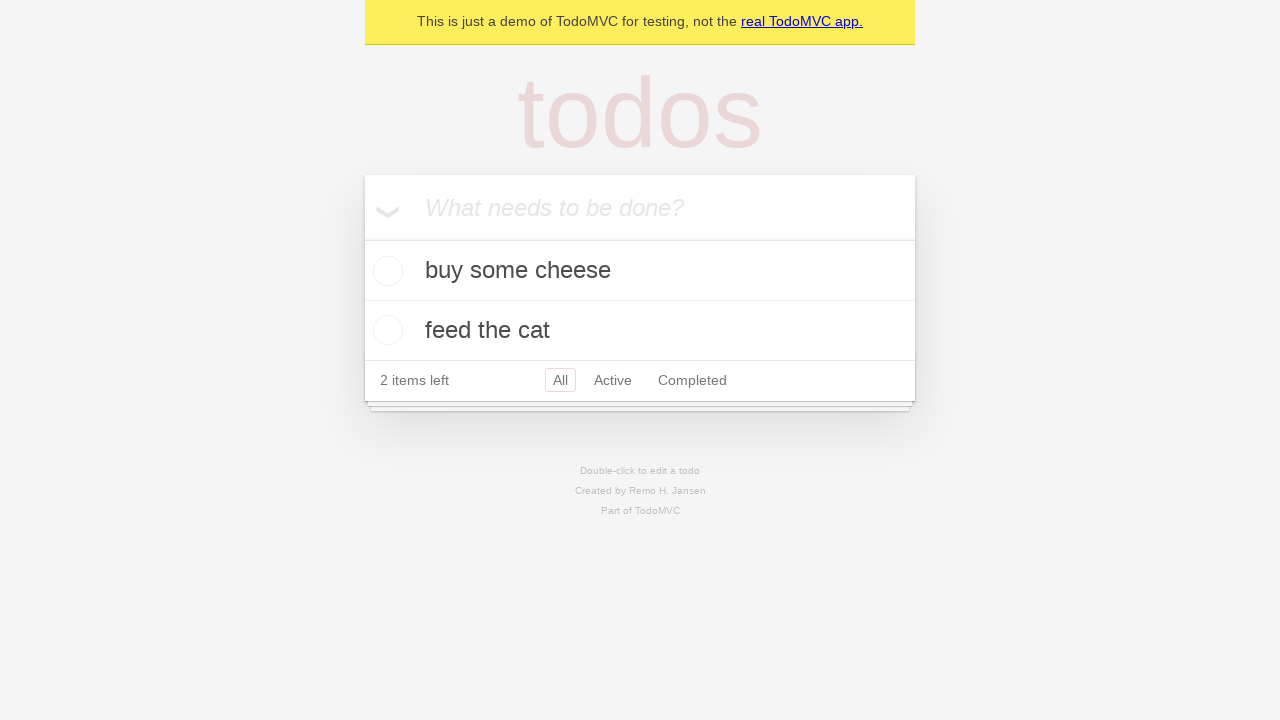

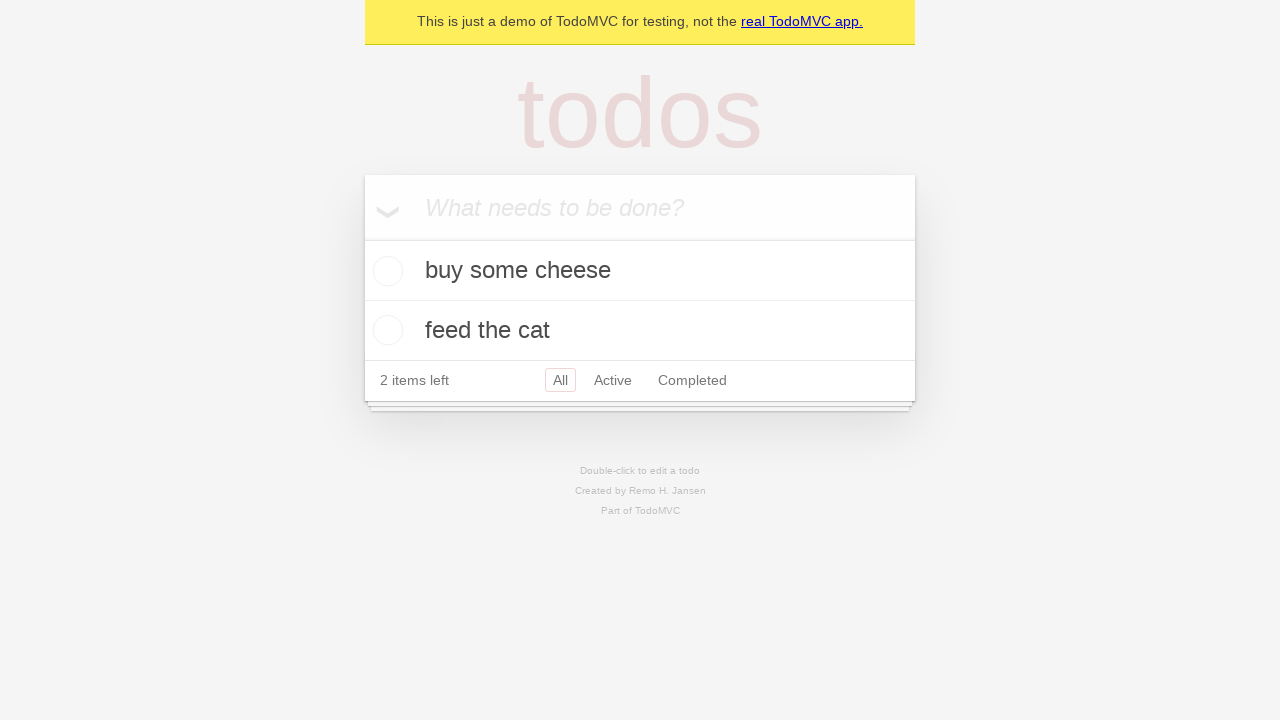